Tests load delay functionality by clicking a link and waiting for a button to appear after a delay

Starting URL: http://uitestingplayground.com/

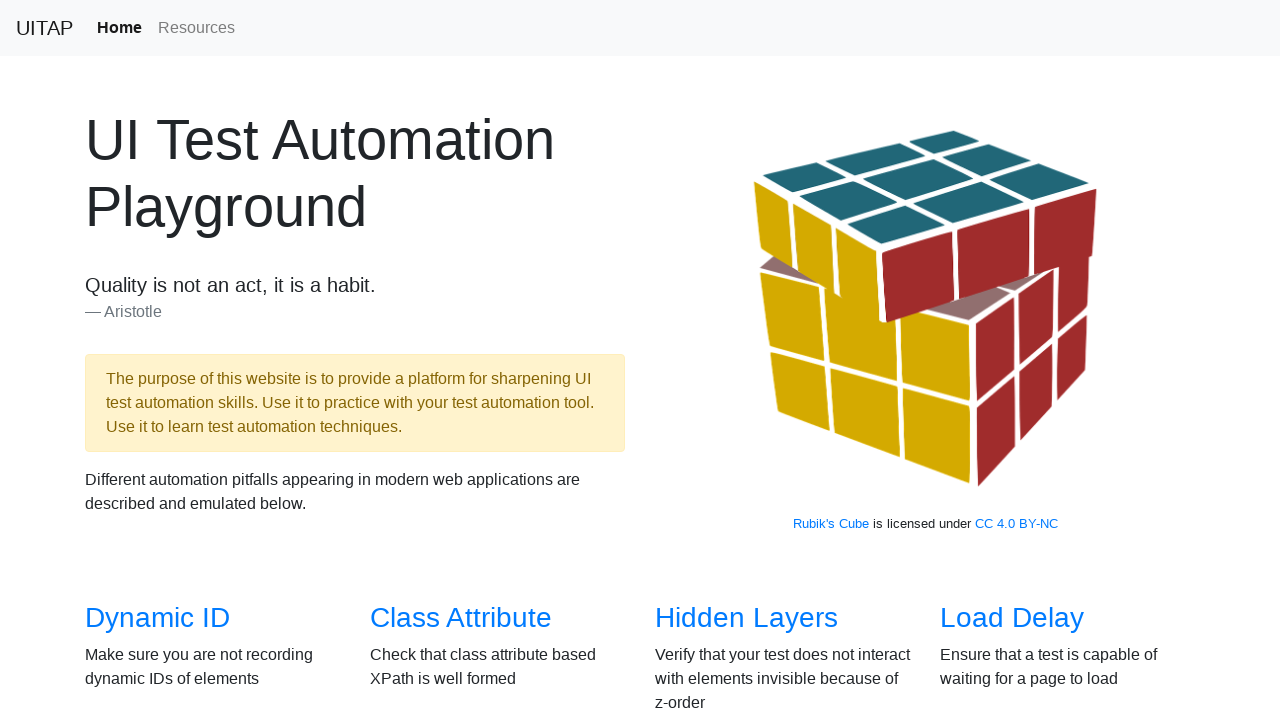

Clicked on the Load Delay link at (1012, 618) on text=Load Delay
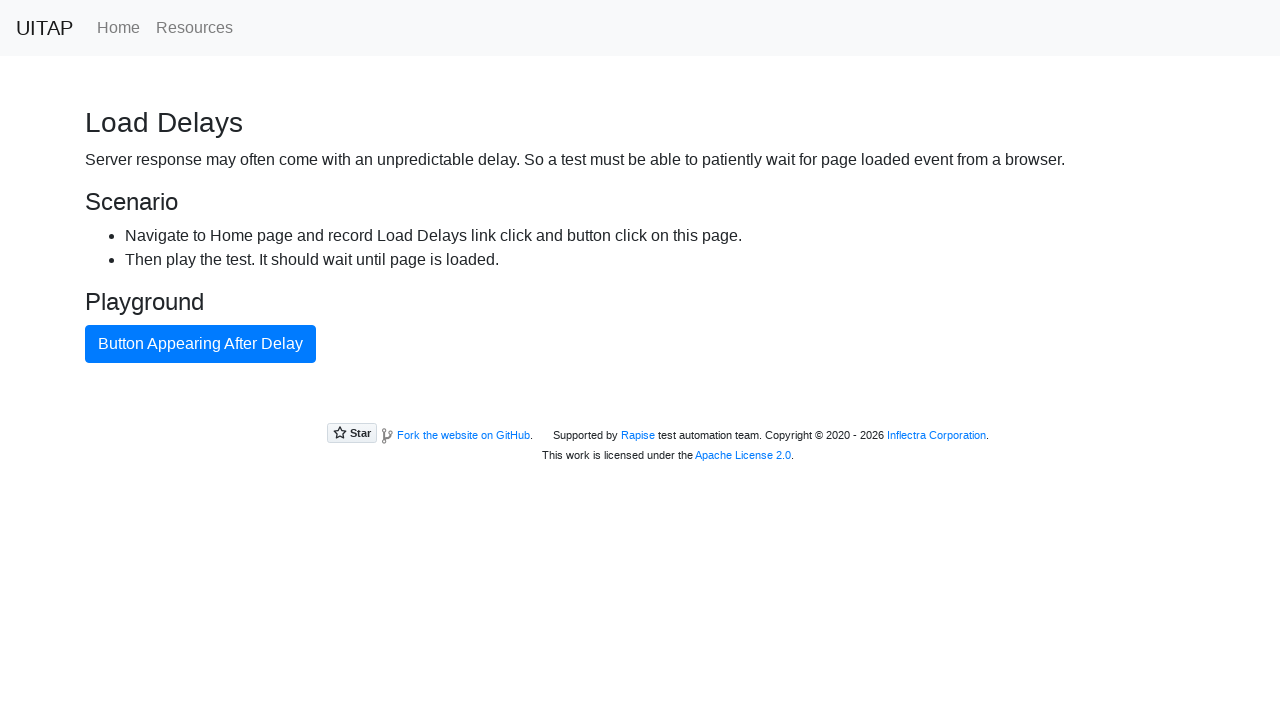

Button appeared after load delay
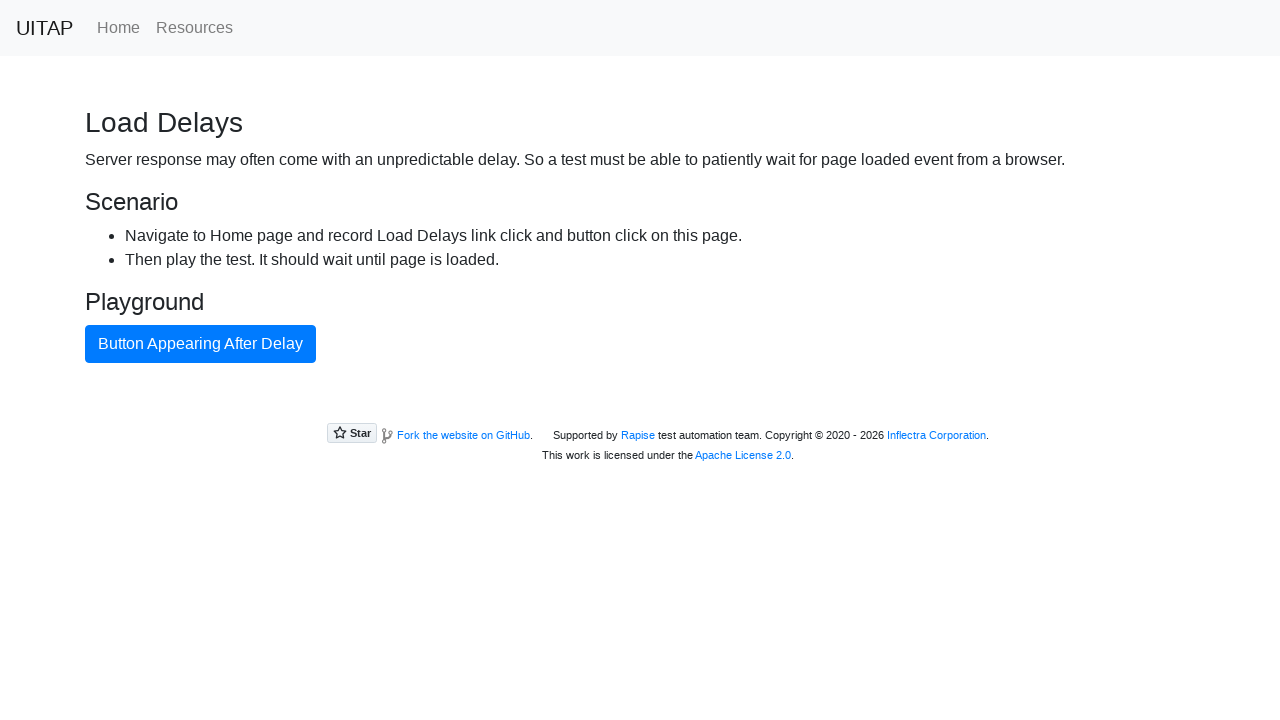

Verified button text matches 'Button Appearing After Delay'
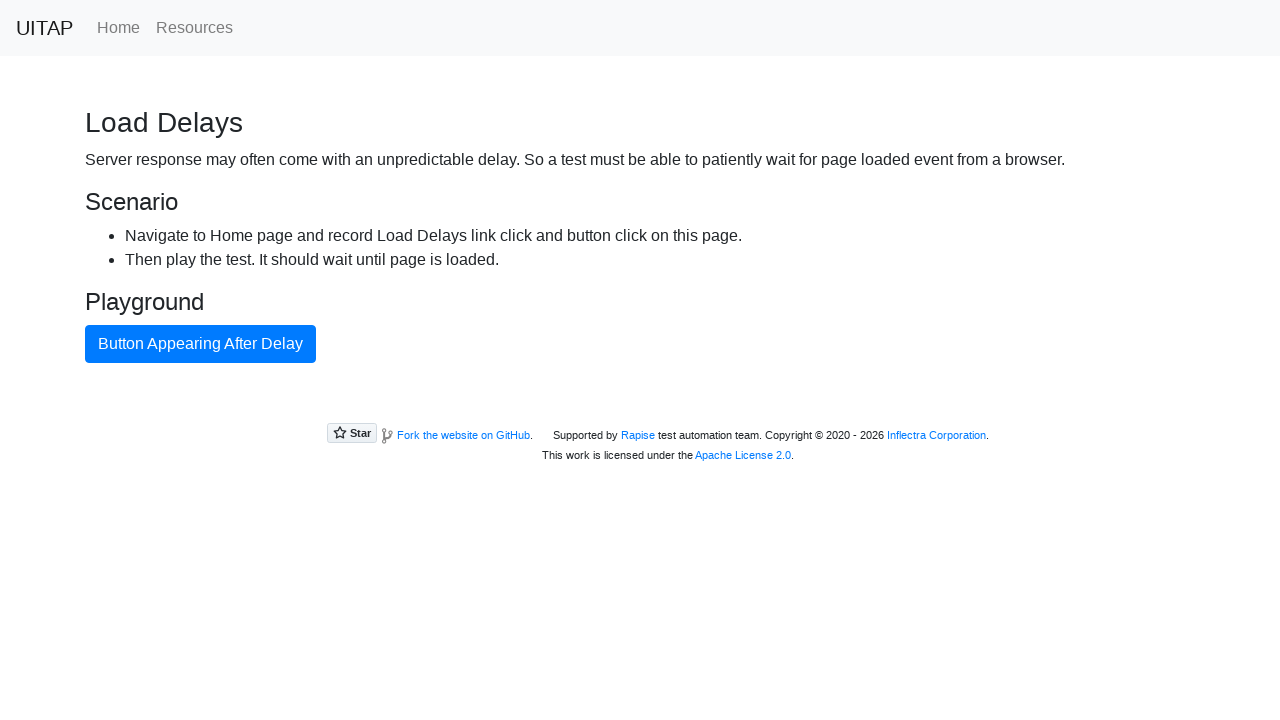

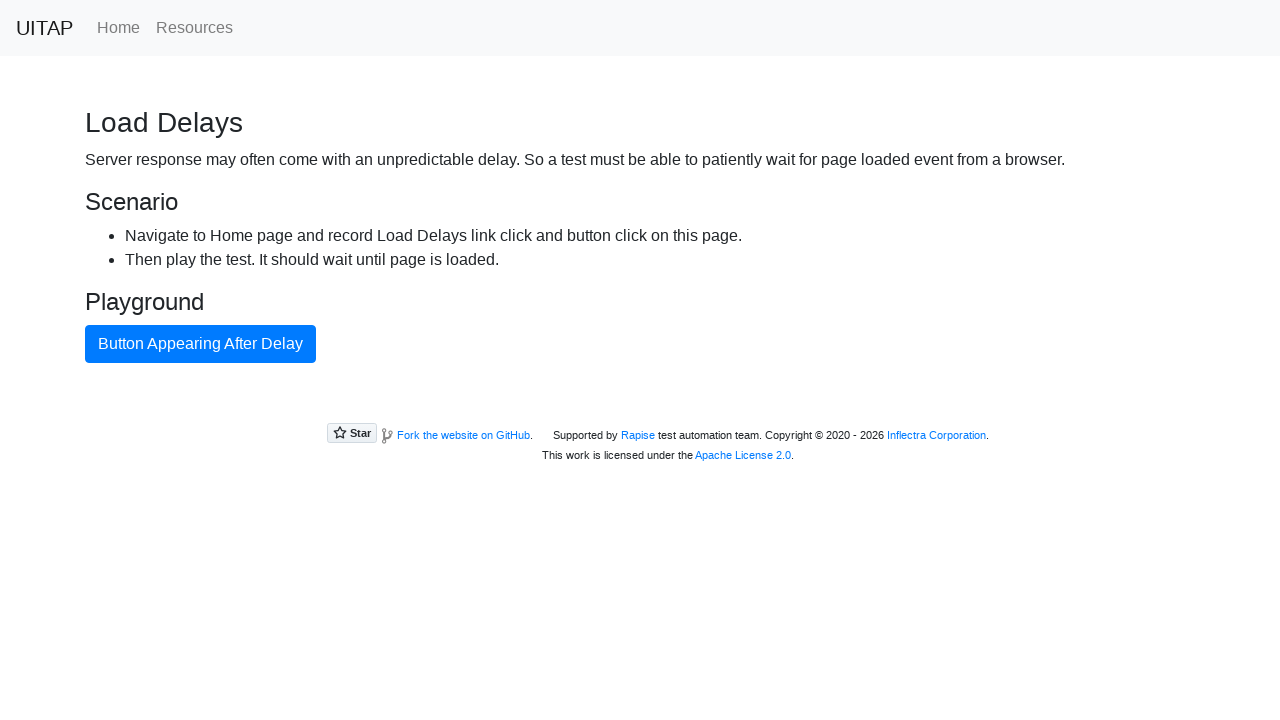